Searches for "pycon" on python.org website, verifies results are found, and clicks on a specific link to navigate to the trademark policy page

Starting URL: http://www.python.org

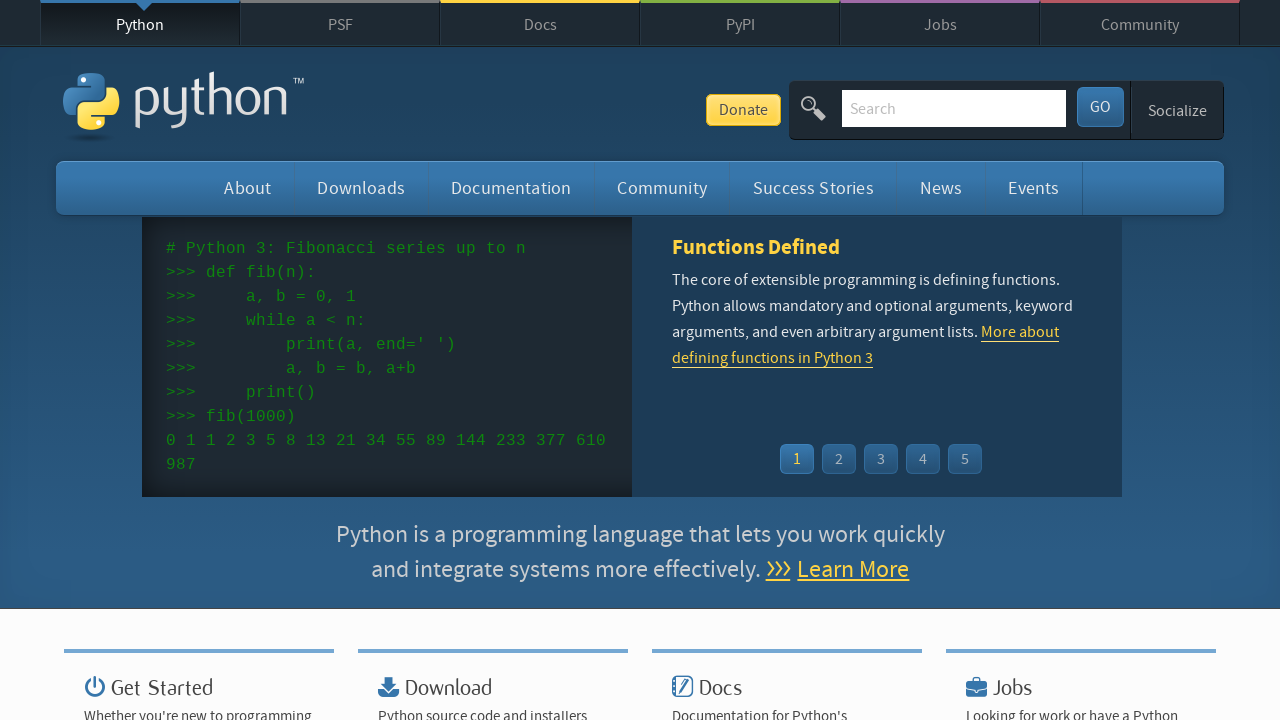

Verified 'Python' is in the page title
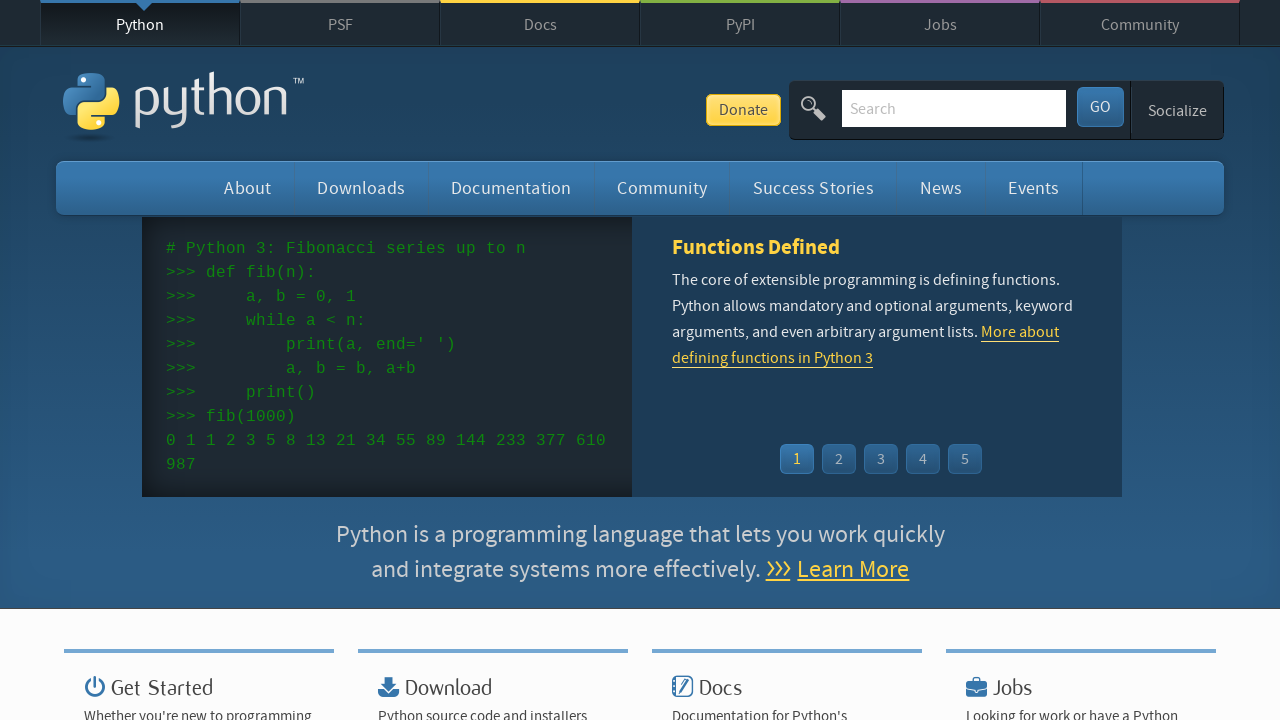

Filled search box with 'pycon' on input[name='q']
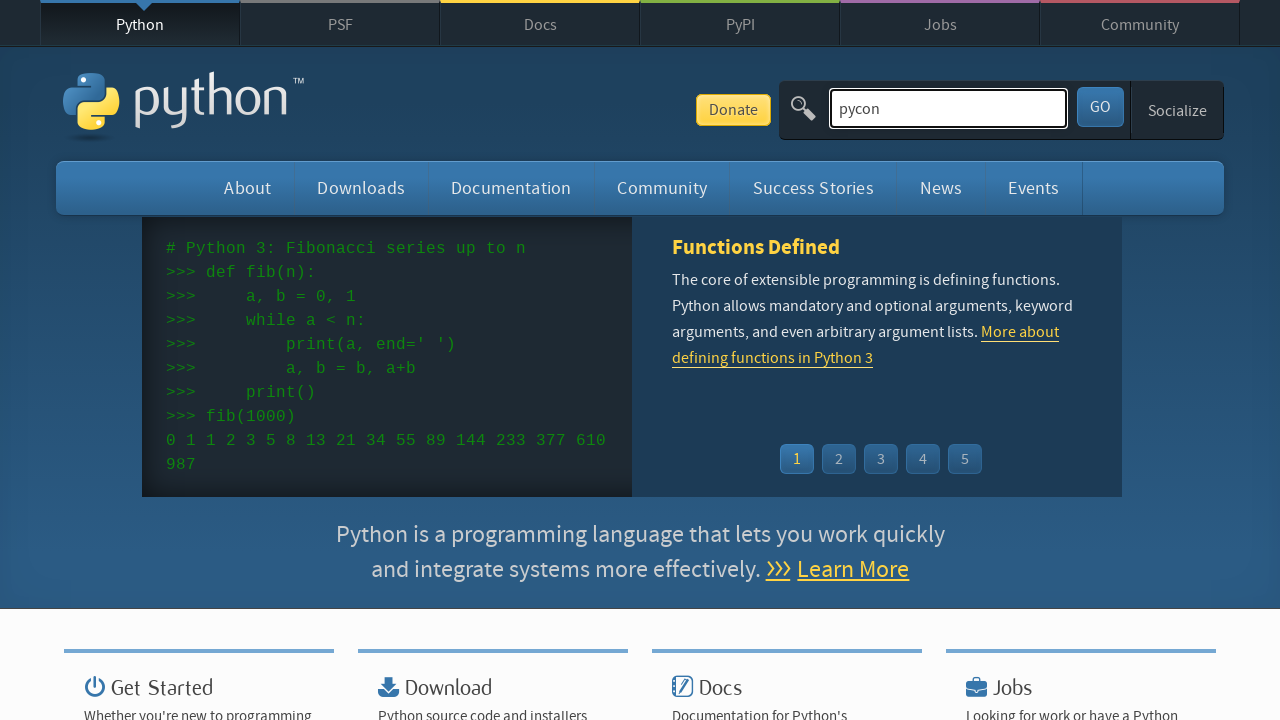

Pressed Enter to submit search on input[name='q']
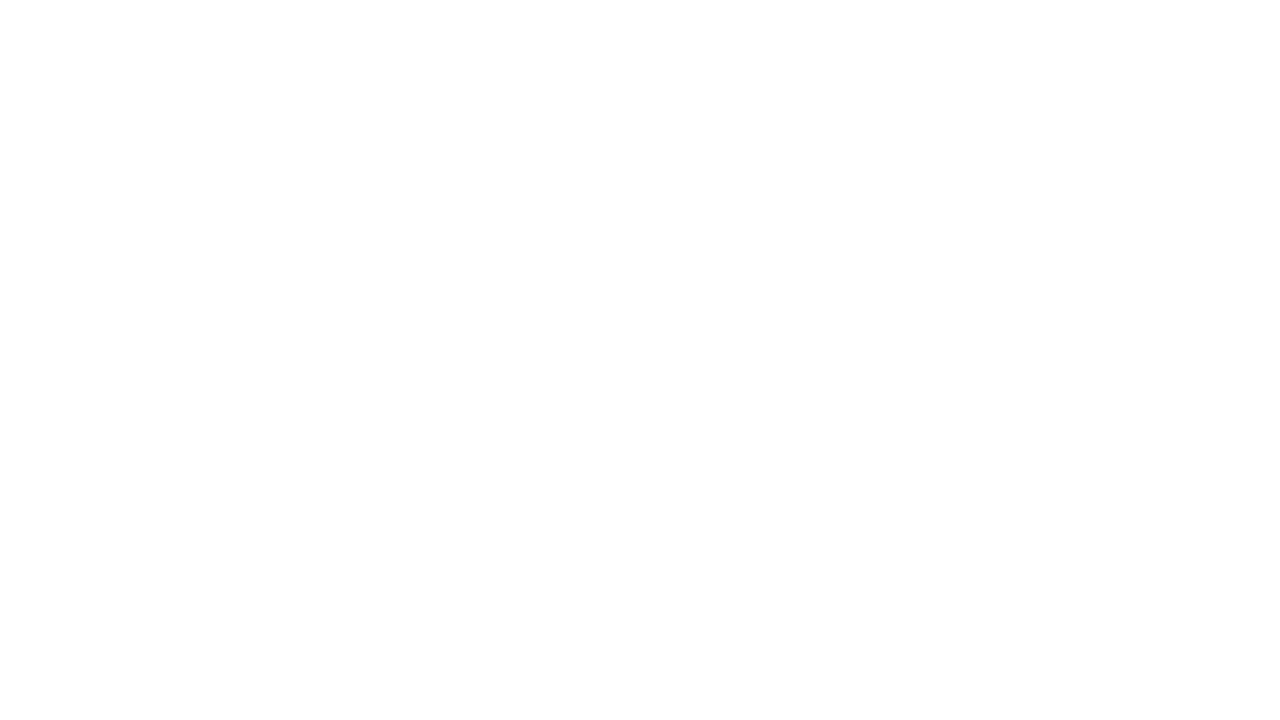

Waited for search results to load
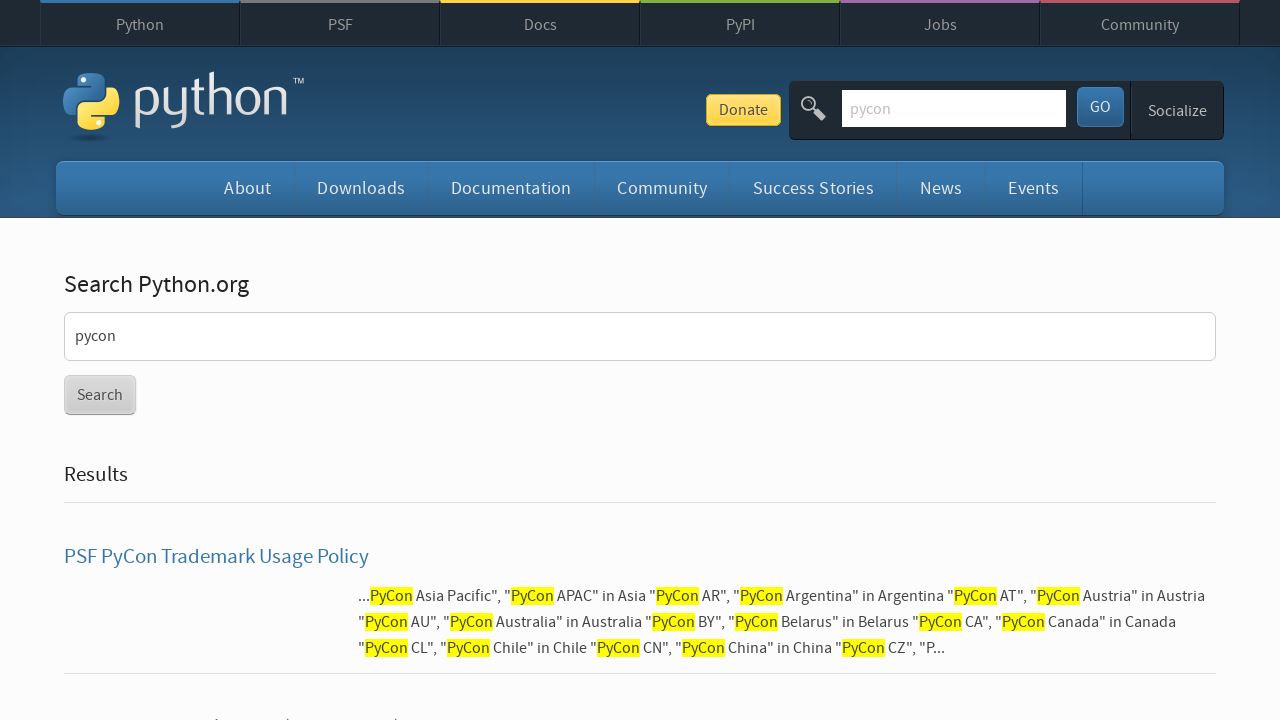

Verified search results were found (no 'No results found' message)
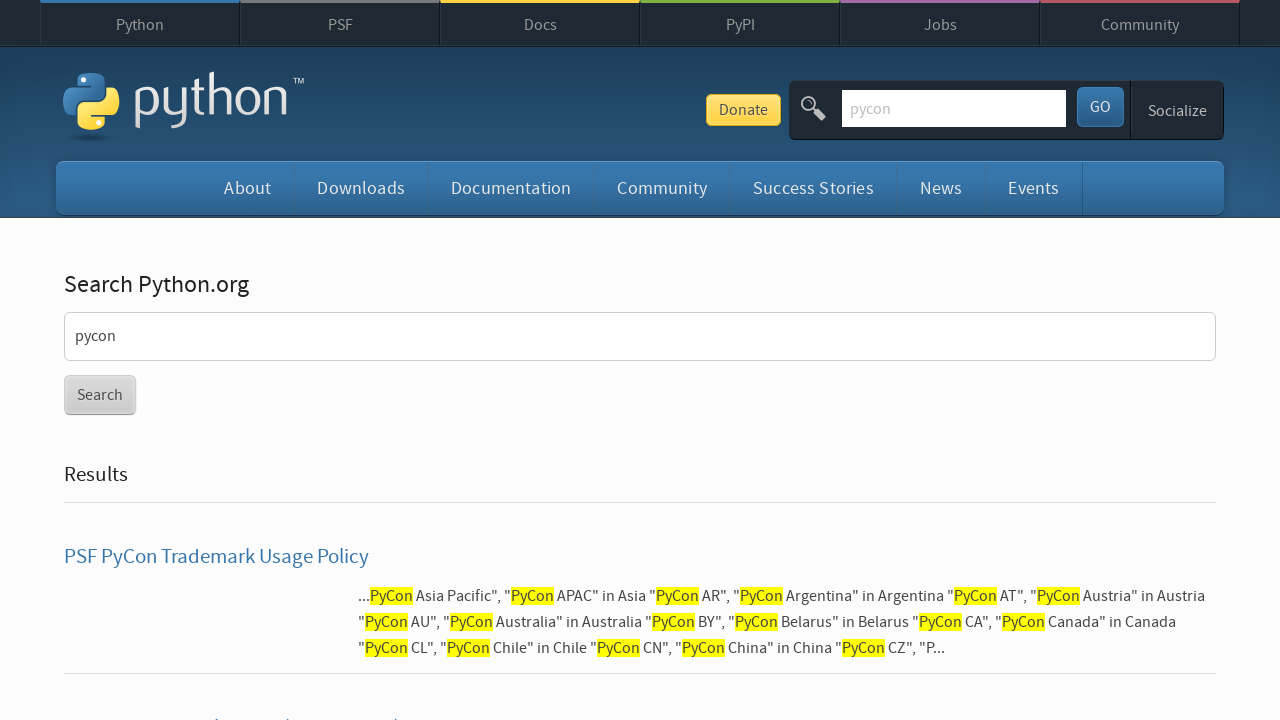

Clicked on 'PSF PyCon Trademark Usage Policy' link at (216, 557) on text=PSF PyCon Trademark Usage Policy
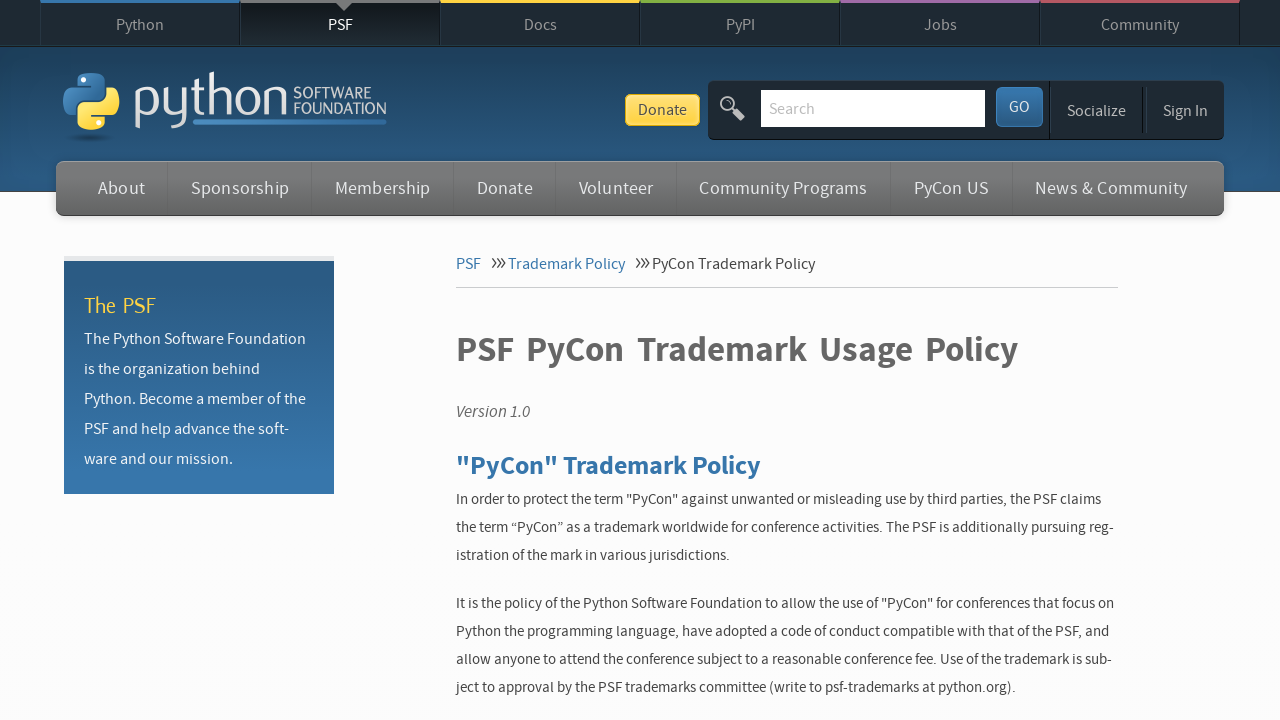

Waited for trademark policy page to load
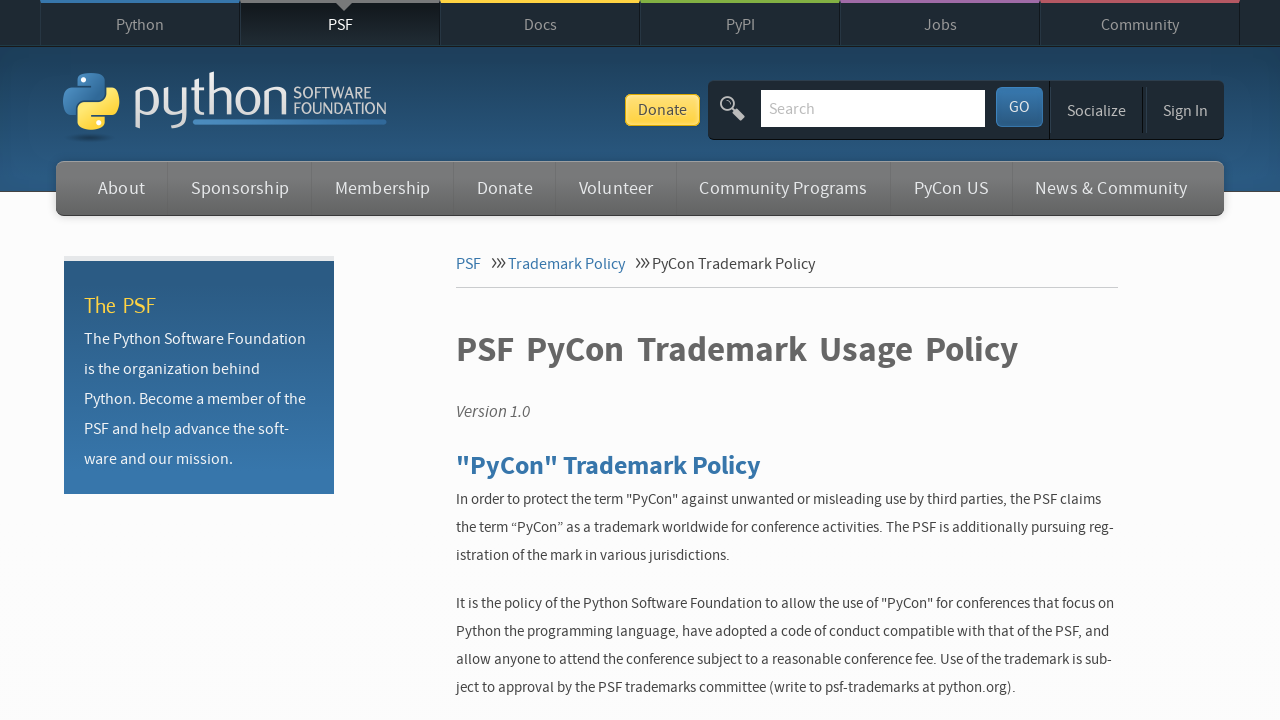

Verified we are on the trademark policy page by finding '"PyCon" Trademark Policy' in content
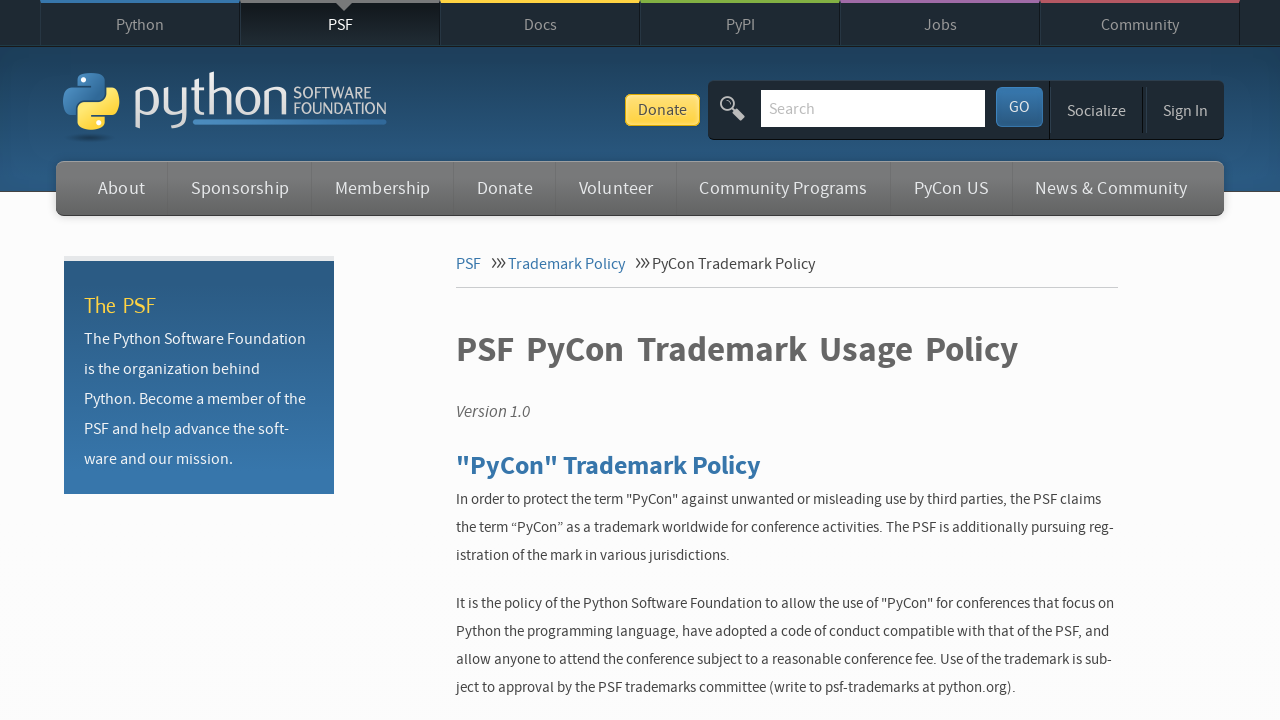

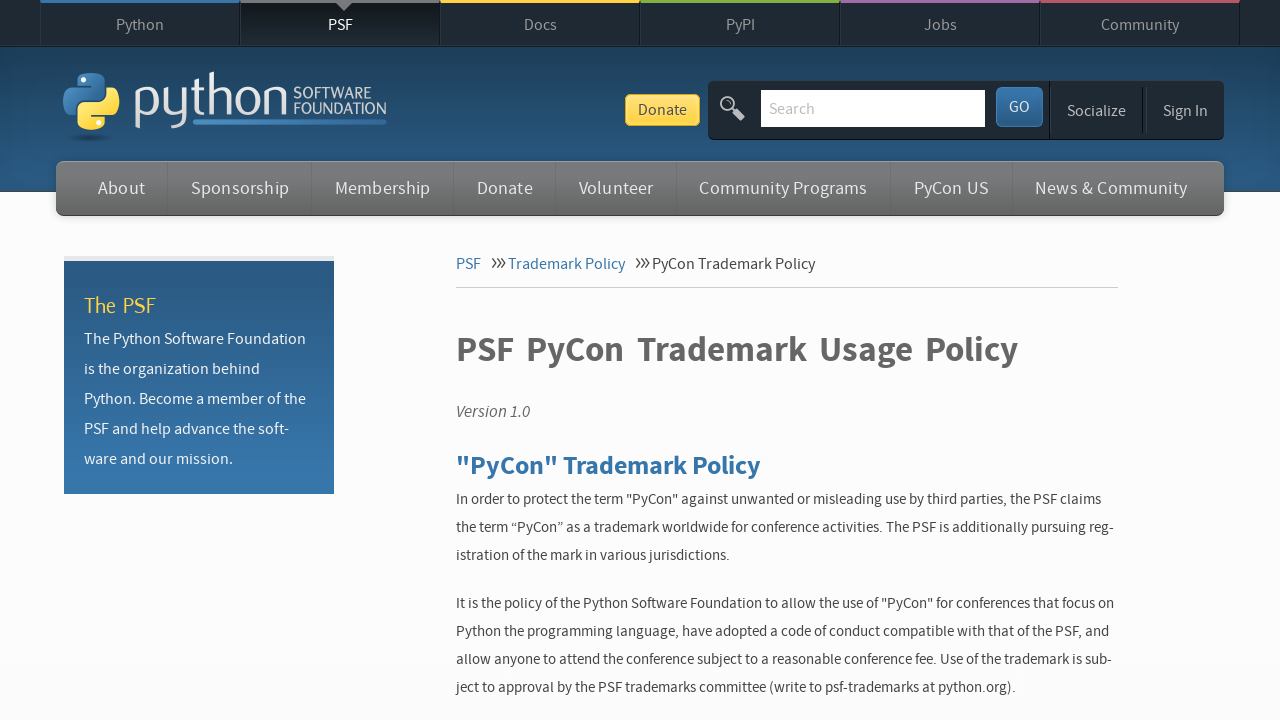